Tests drawing on a canvas by clicking and holding while moving the mouse in a circular pattern

Starting URL: https://bonigarcia.dev/selenium-webdriver-java/draw-in-canvas.html

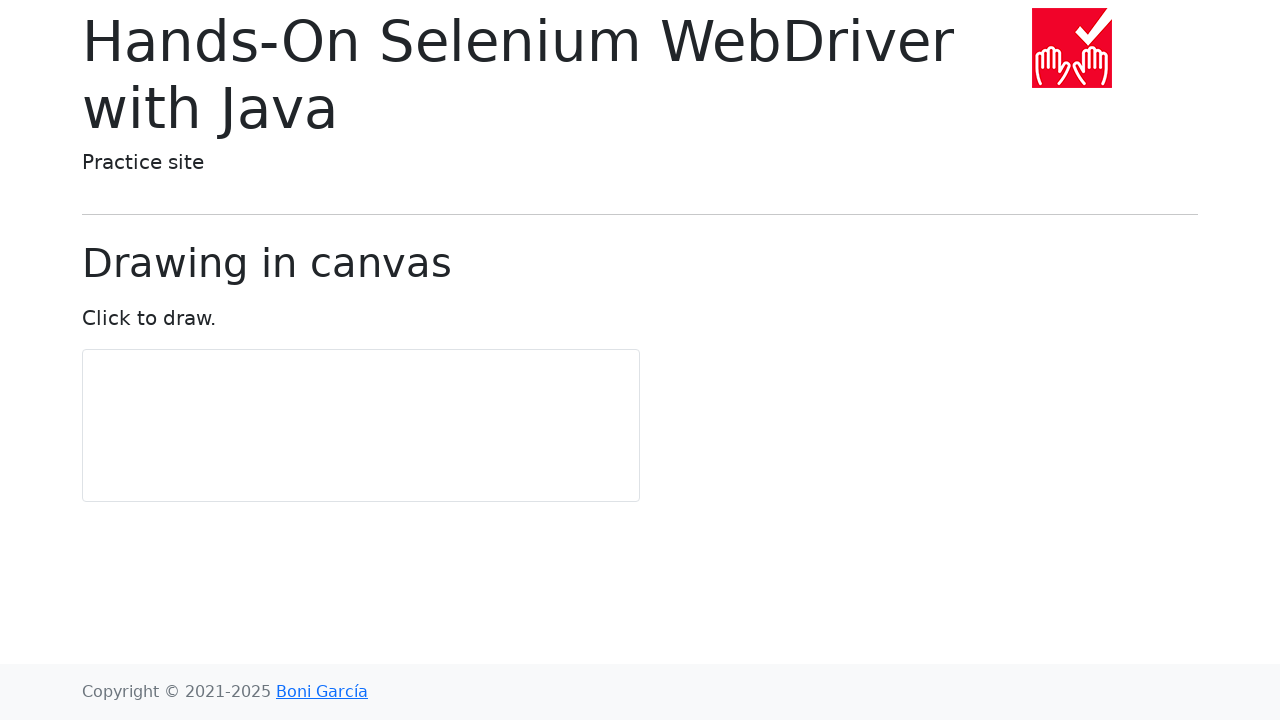

Located canvas element
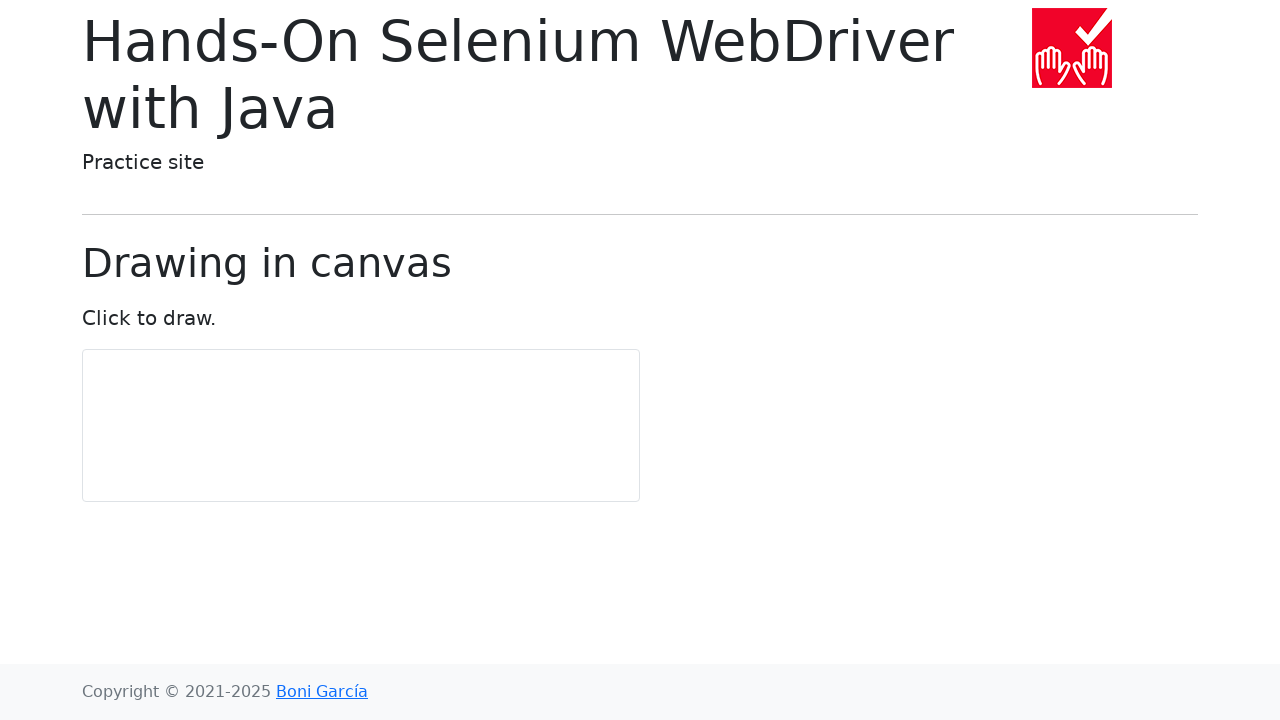

Retrieved canvas bounding box
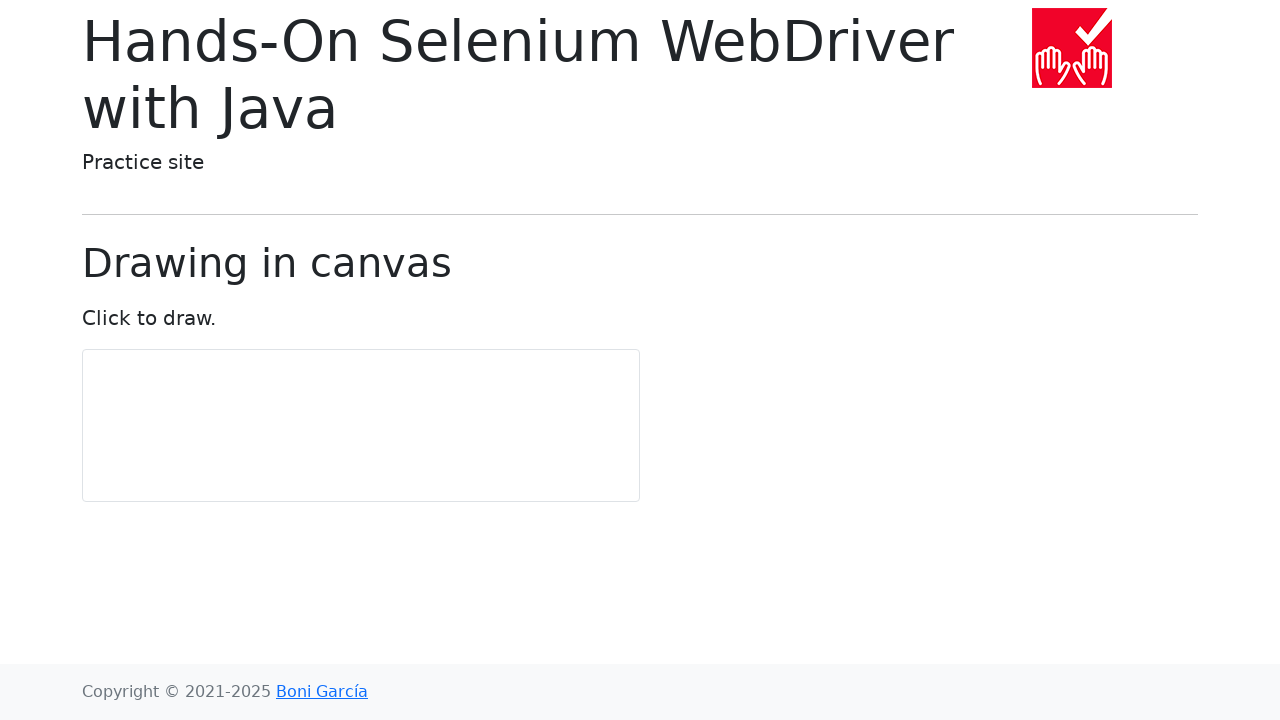

Moved mouse to canvas center at (361, 426)
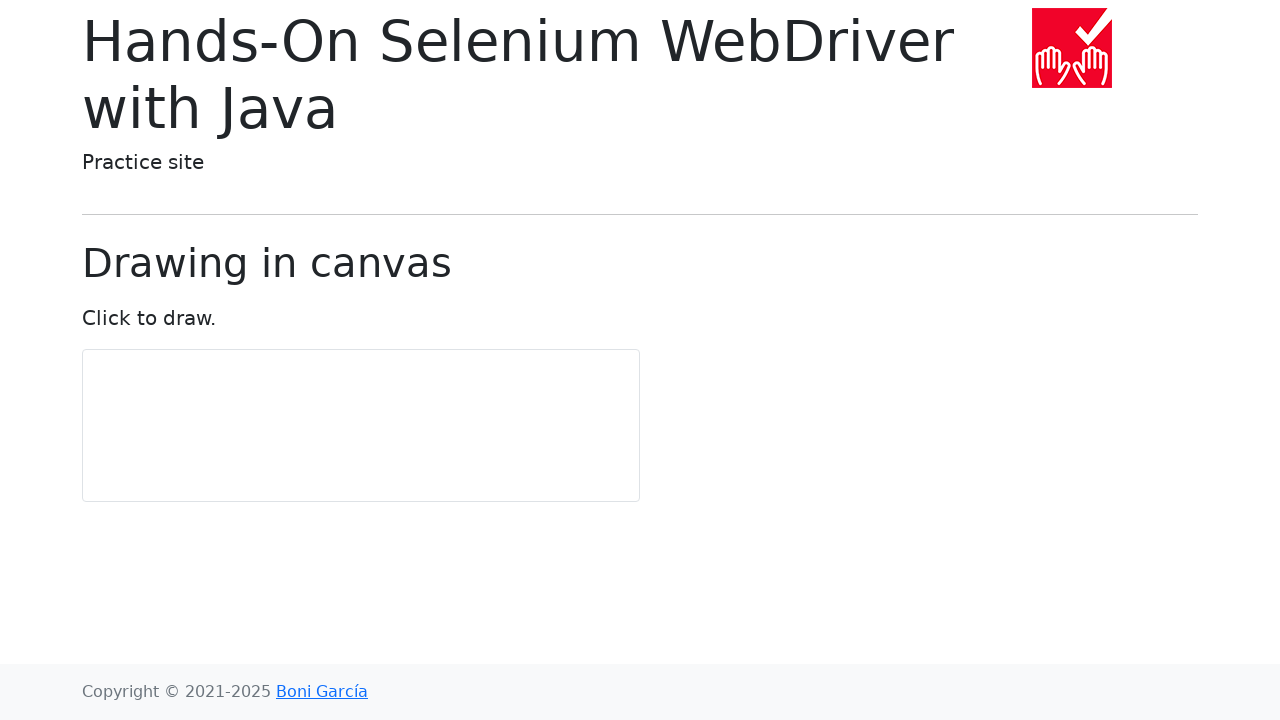

Mouse button pressed down to start drawing at (361, 426)
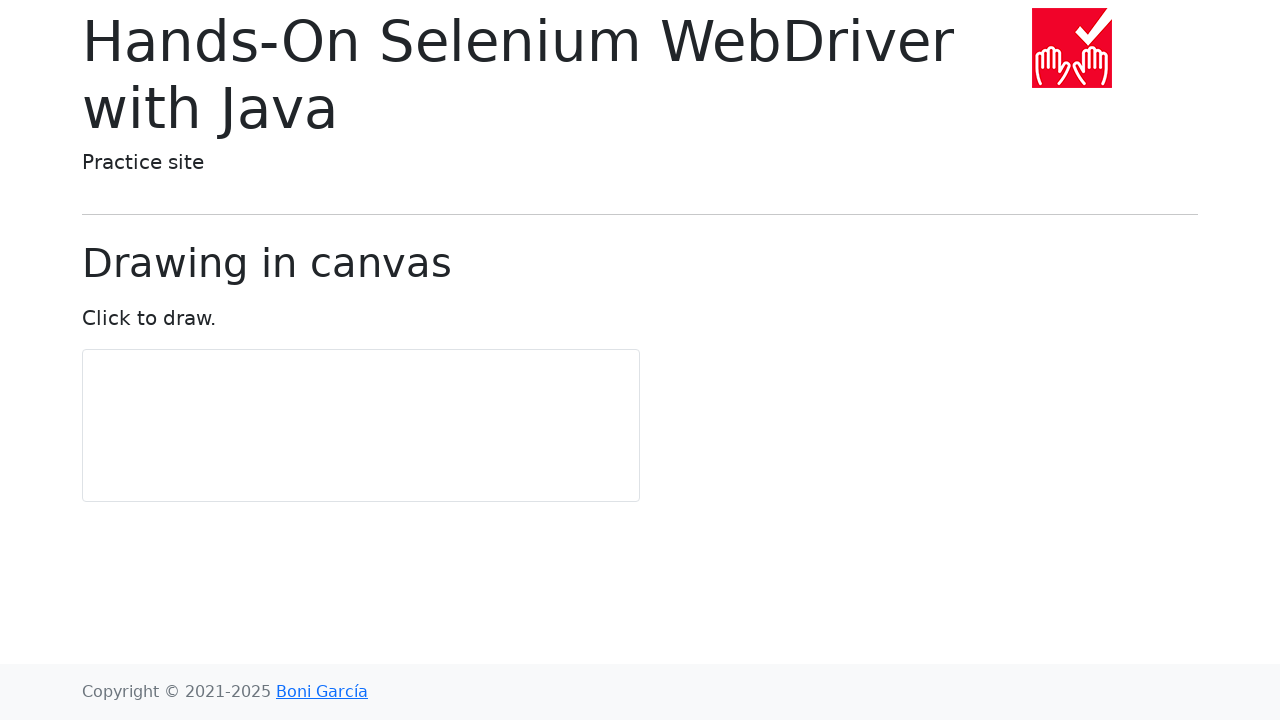

Moved mouse to point 1 of 10 in circular pattern at (361, 456)
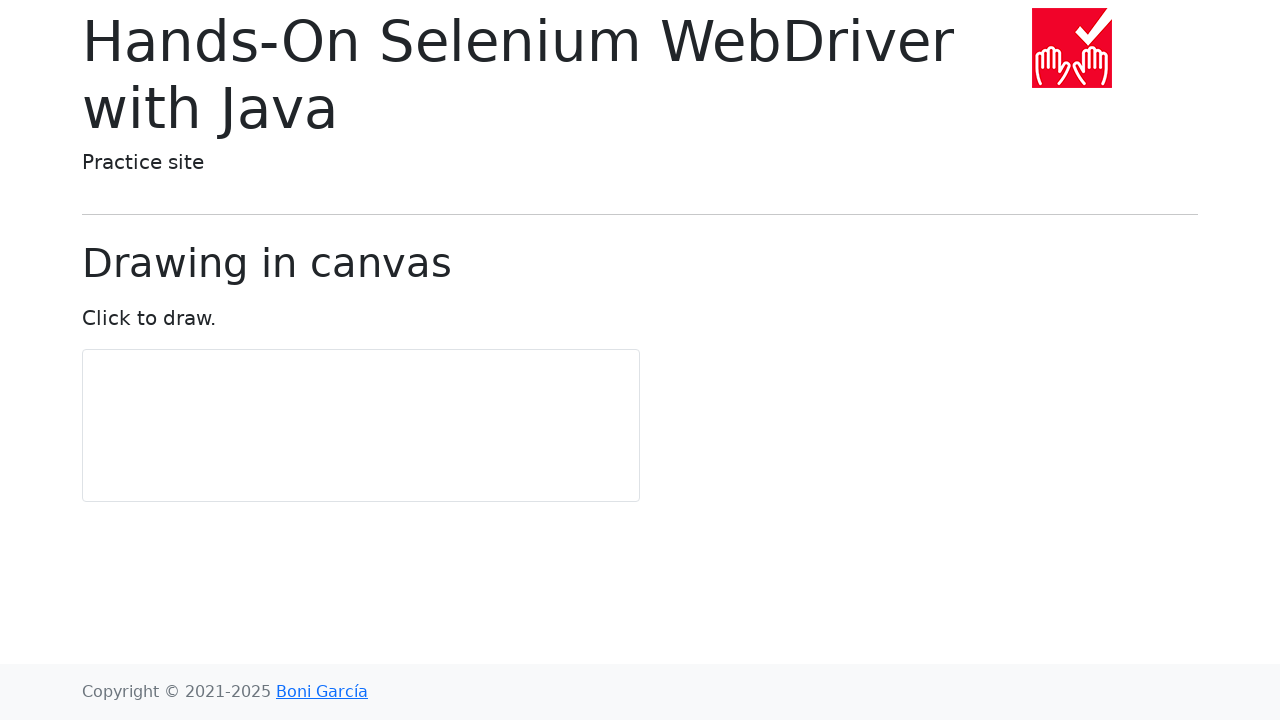

Moved mouse to point 2 of 10 in circular pattern at (379, 450)
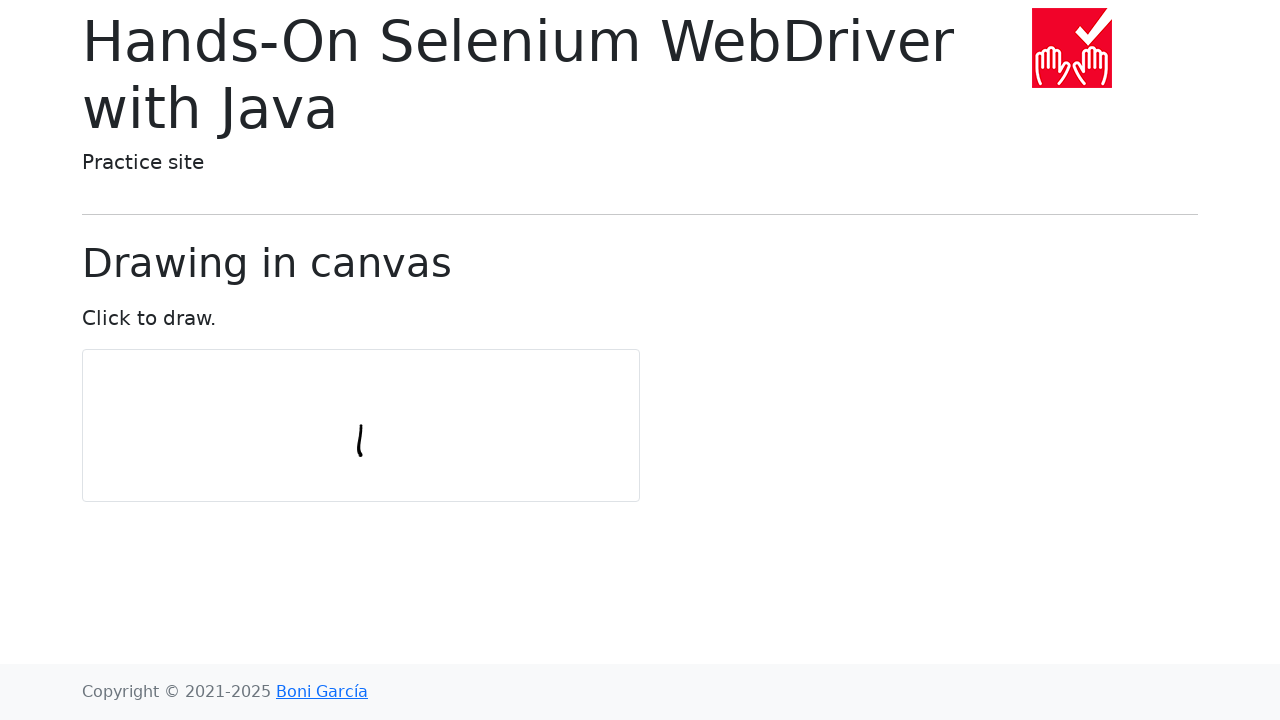

Moved mouse to point 3 of 10 in circular pattern at (390, 435)
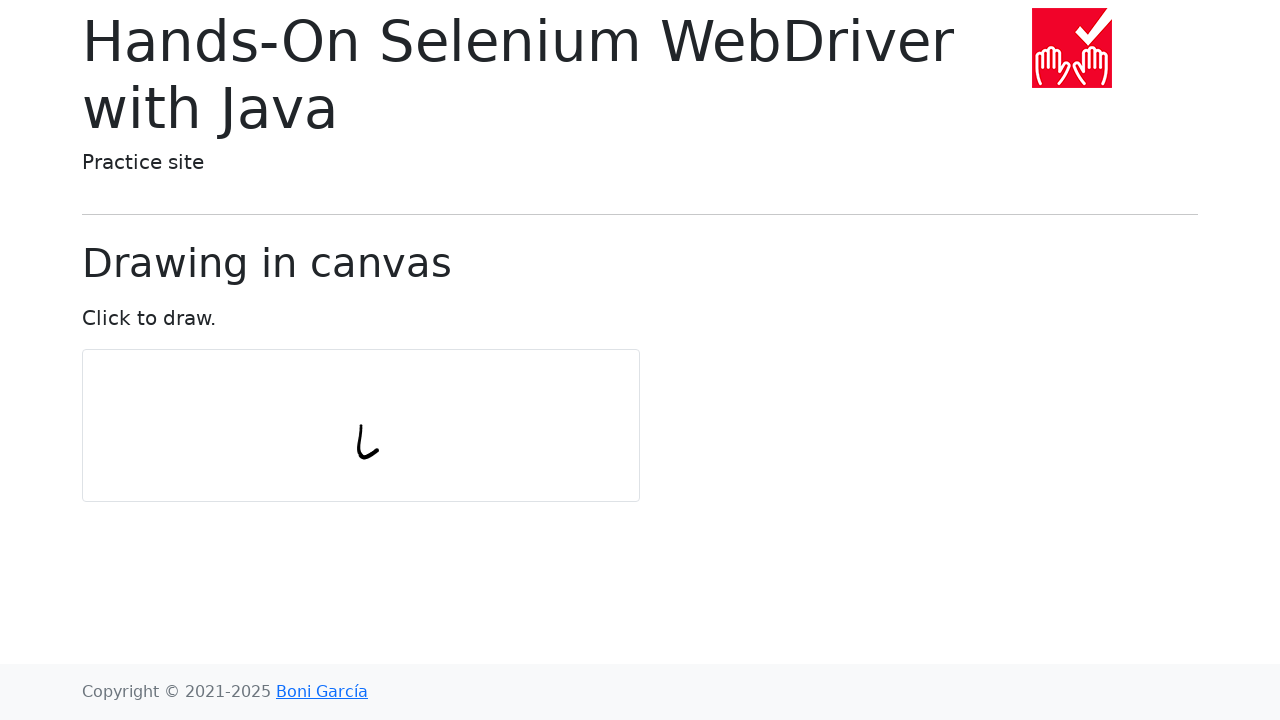

Moved mouse to point 4 of 10 in circular pattern at (390, 416)
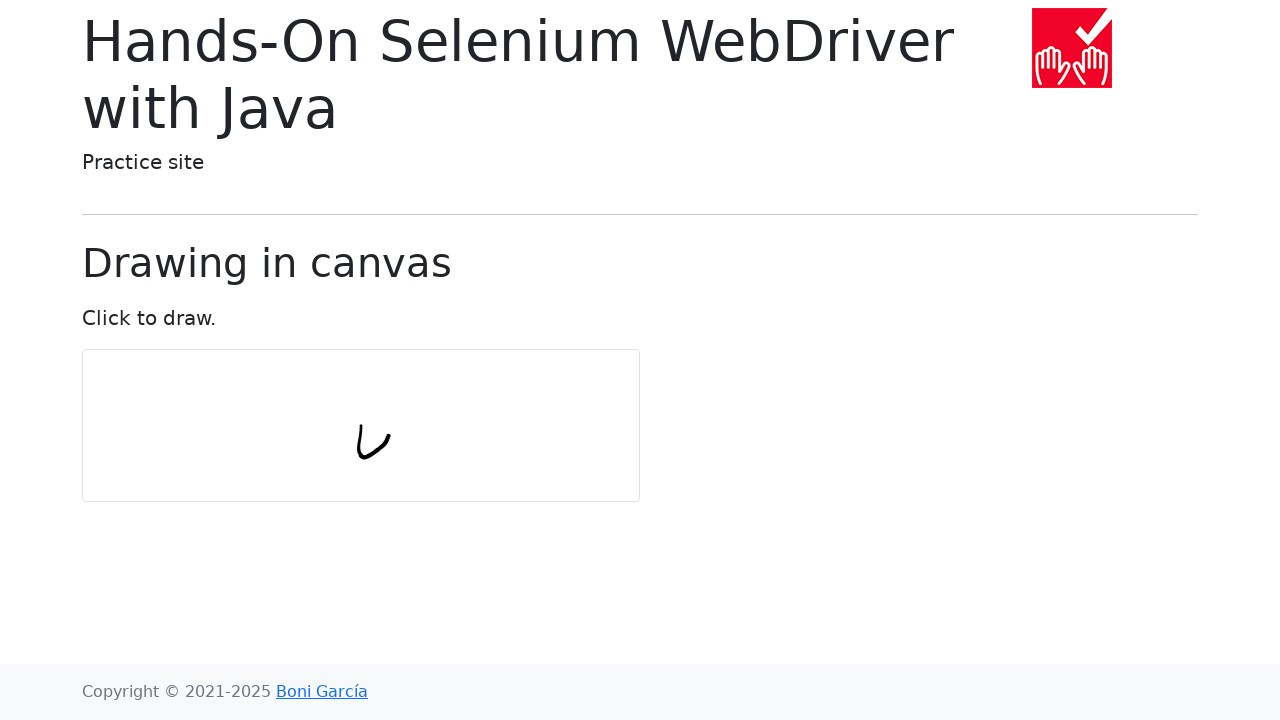

Moved mouse to point 5 of 10 in circular pattern at (379, 401)
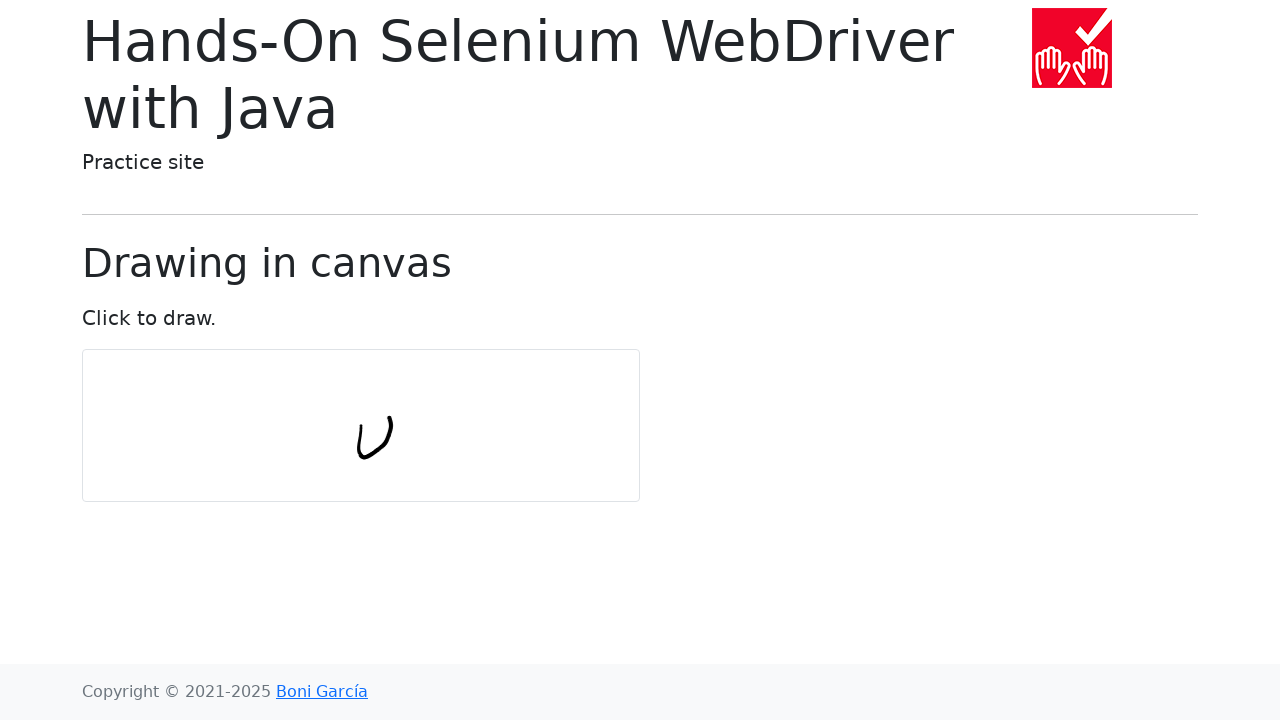

Moved mouse to point 6 of 10 in circular pattern at (361, 396)
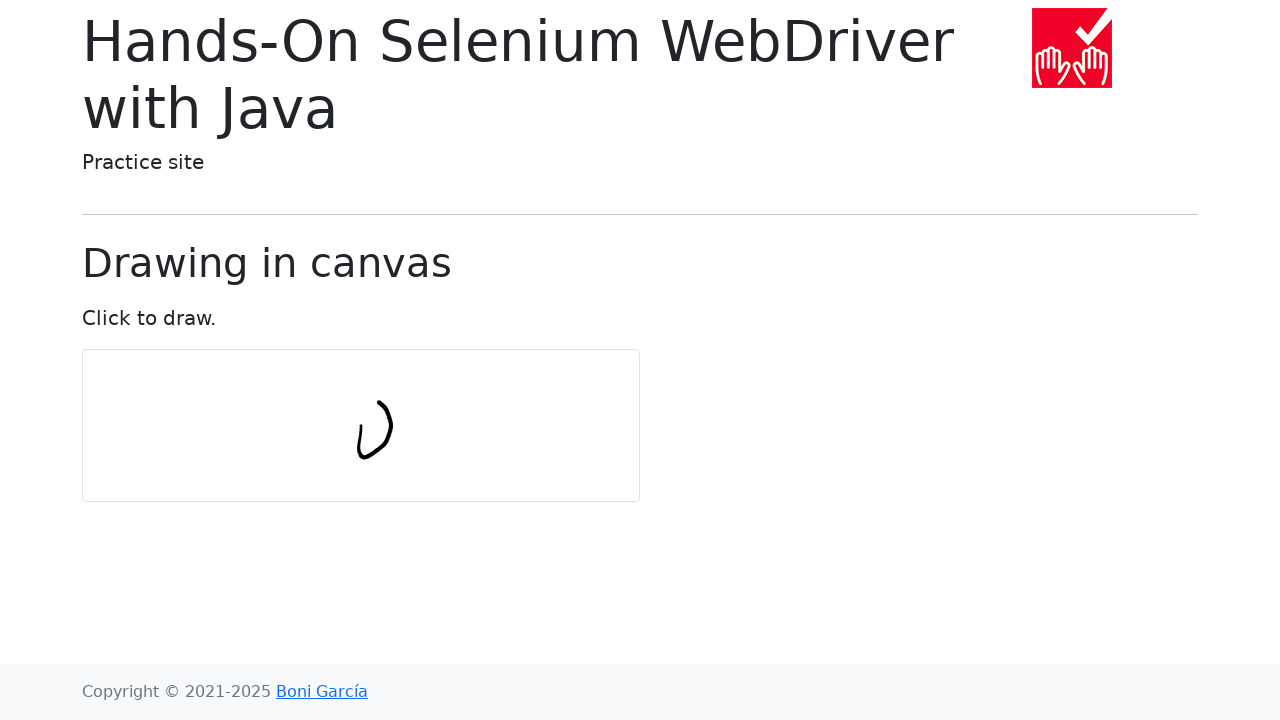

Moved mouse to point 7 of 10 in circular pattern at (343, 401)
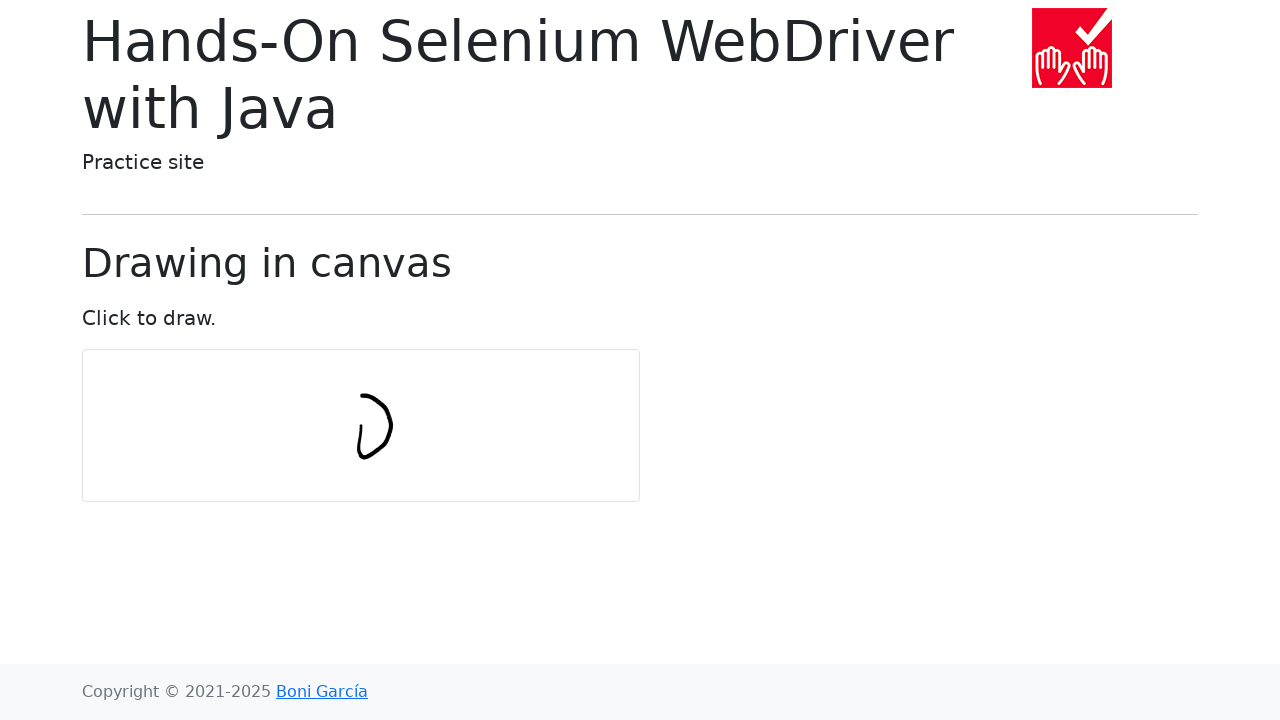

Moved mouse to point 8 of 10 in circular pattern at (332, 416)
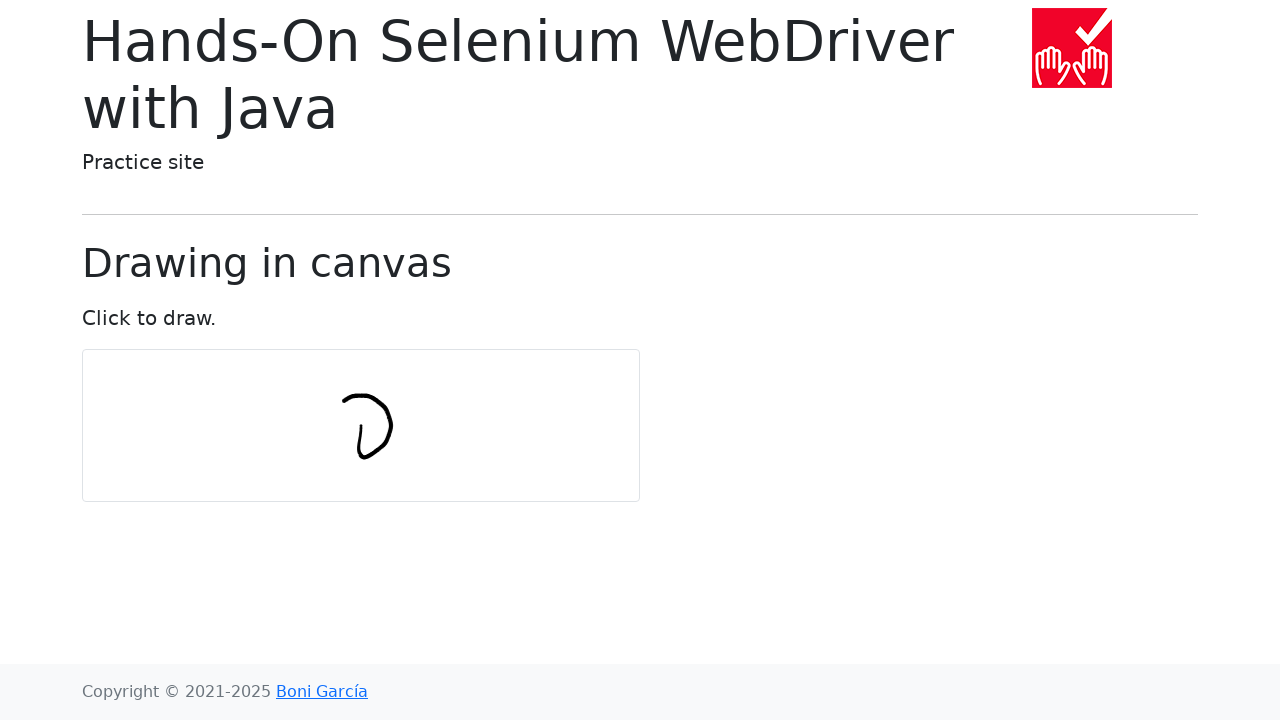

Moved mouse to point 9 of 10 in circular pattern at (332, 435)
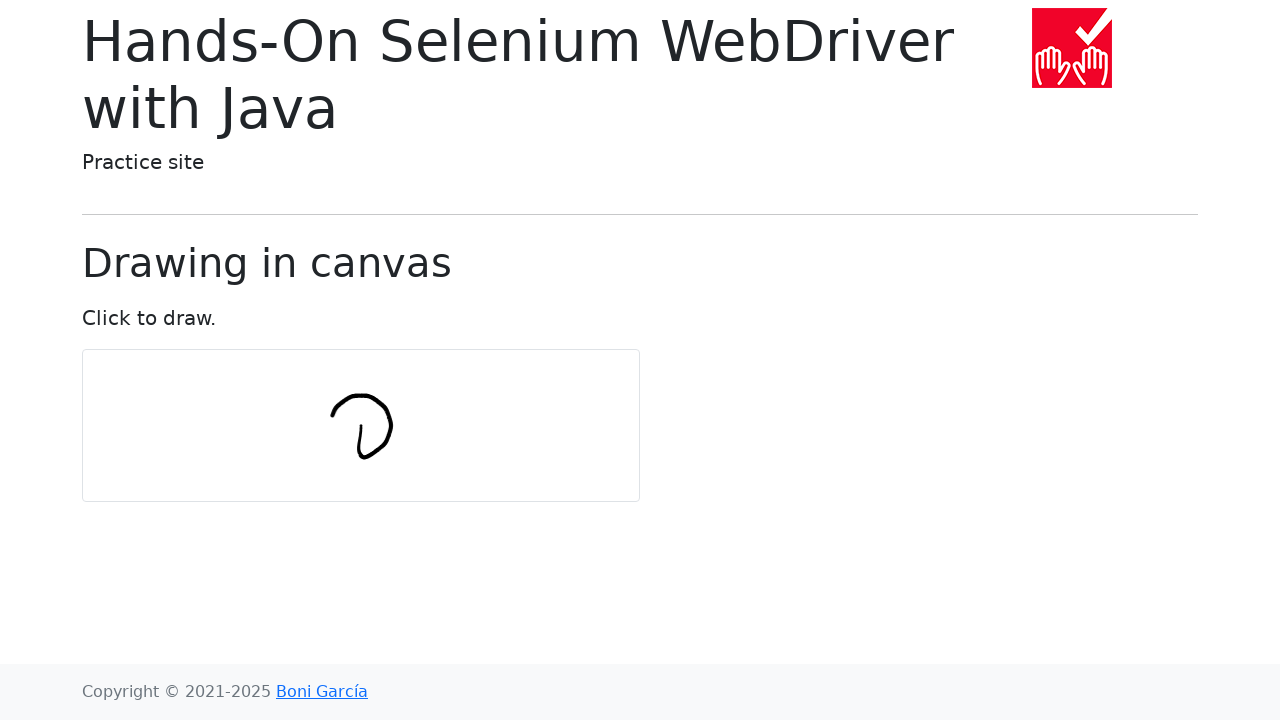

Moved mouse to point 10 of 10 in circular pattern at (343, 450)
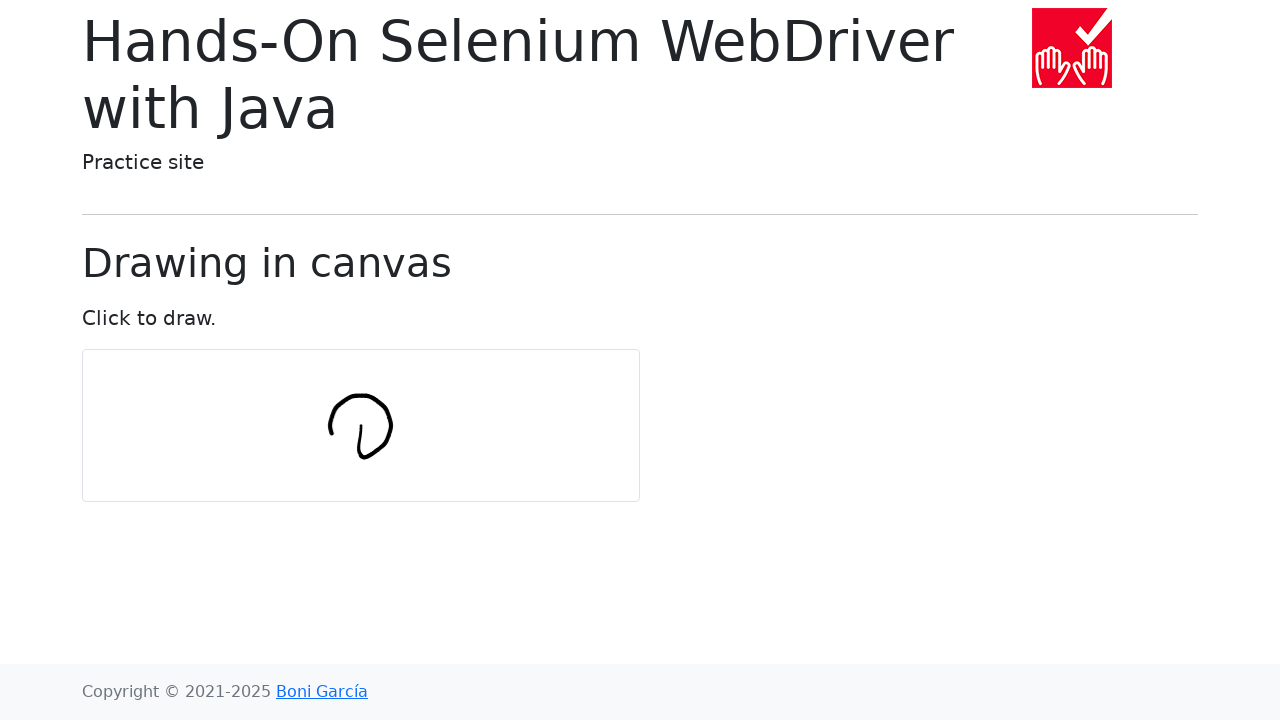

Mouse button released, drawing complete at (343, 450)
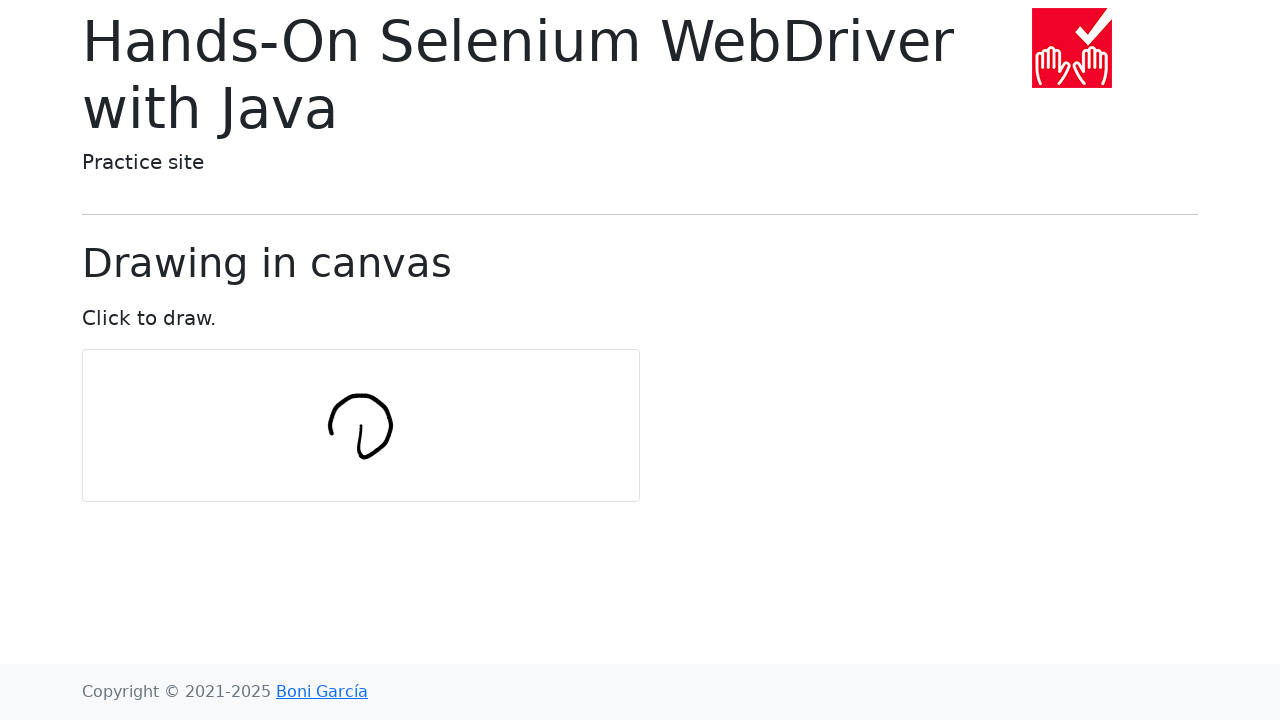

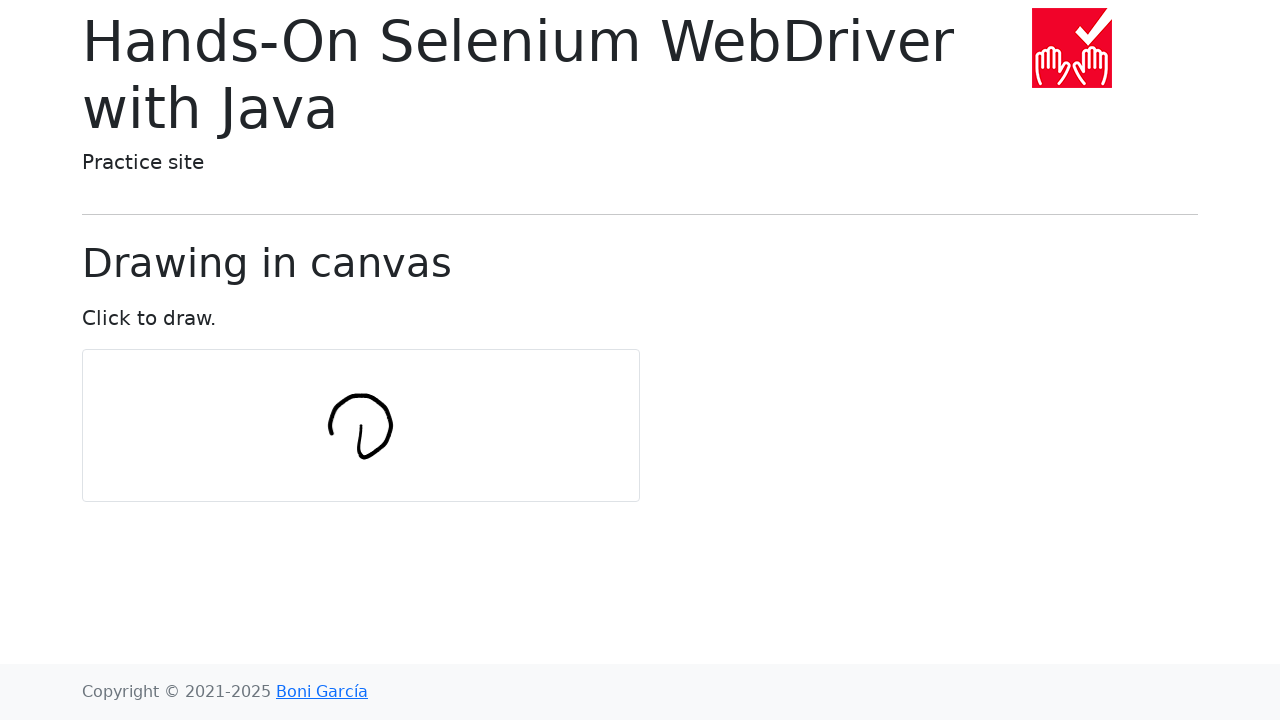